Tests e-commerce cart functionality by adding multiple items to cart, proceeding to checkout, and applying a promo code

Starting URL: https://rahulshettyacademy.com/seleniumPractise/#/

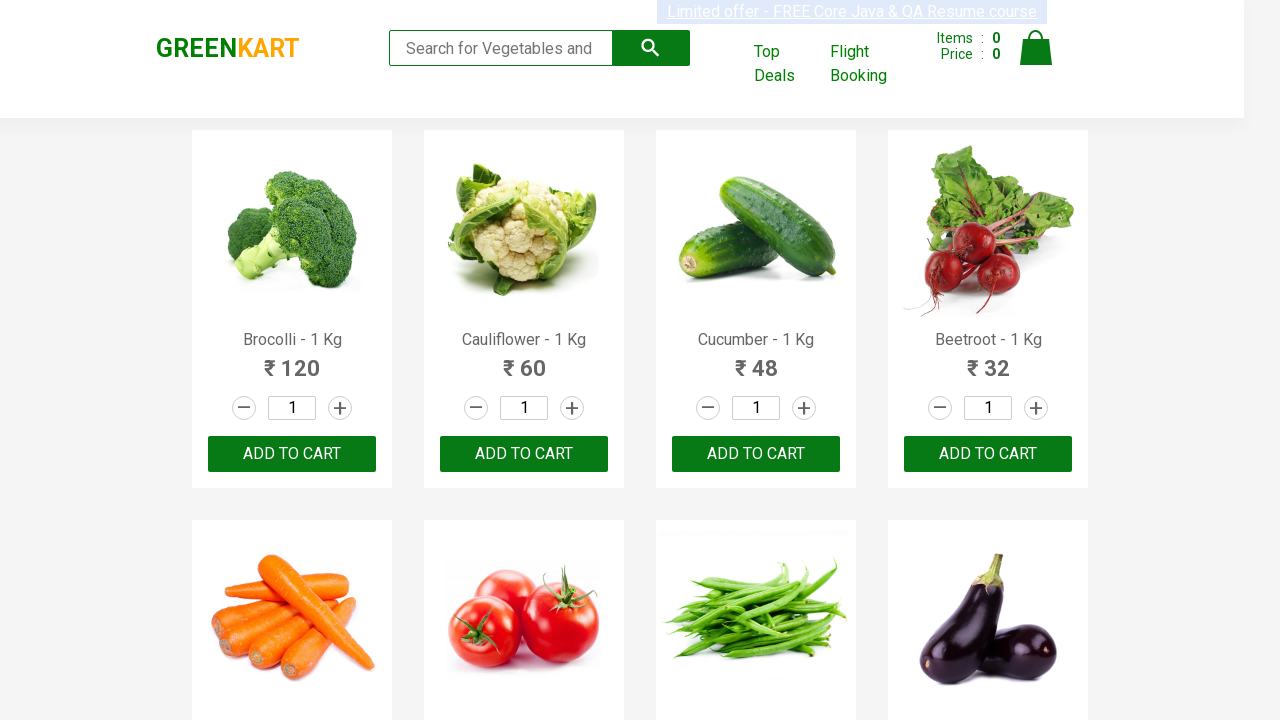

Waited 3 seconds for page to load
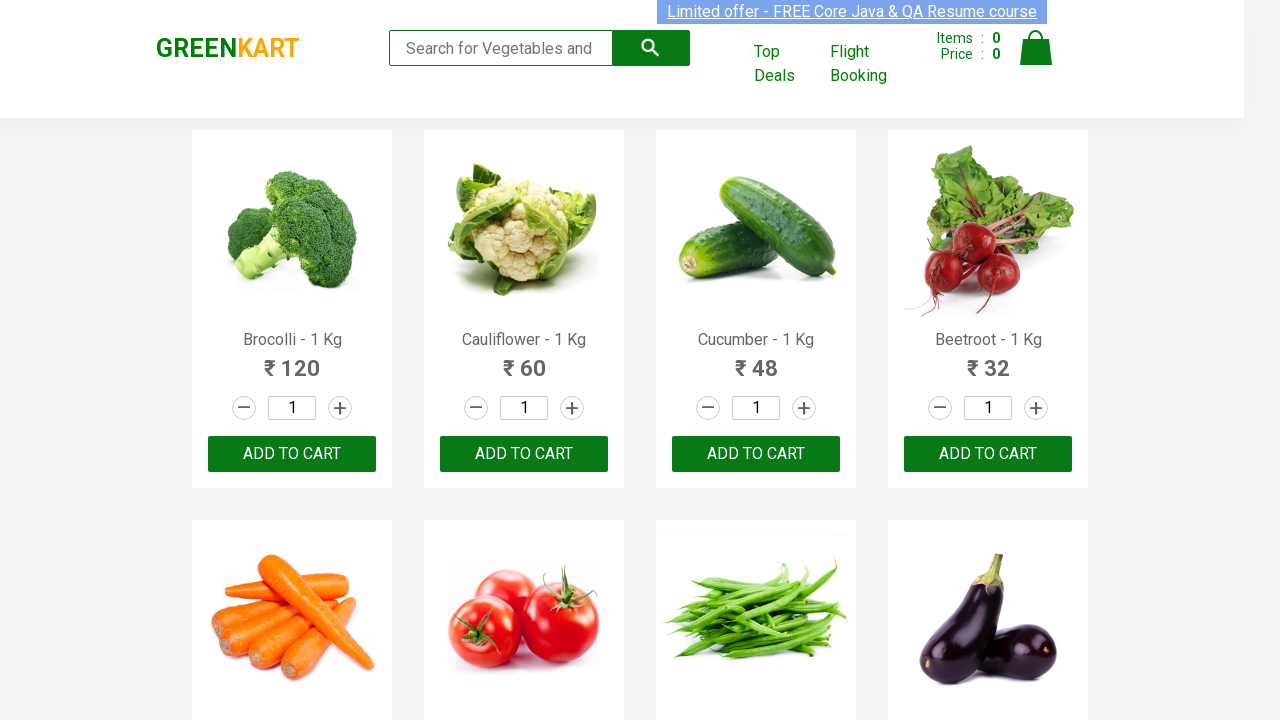

Retrieved all product names from page
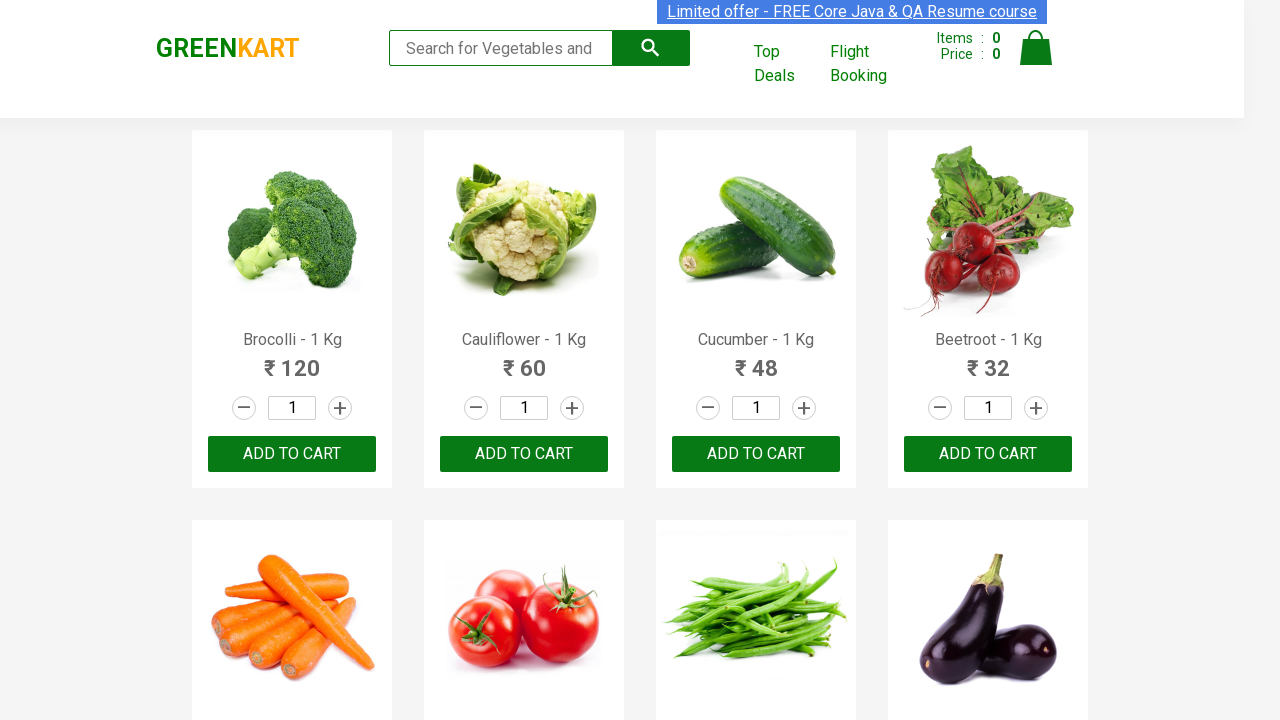

Added 'Tomato' to cart at (524, 360) on xpath=//div[@class='product-action']/button >> nth=5
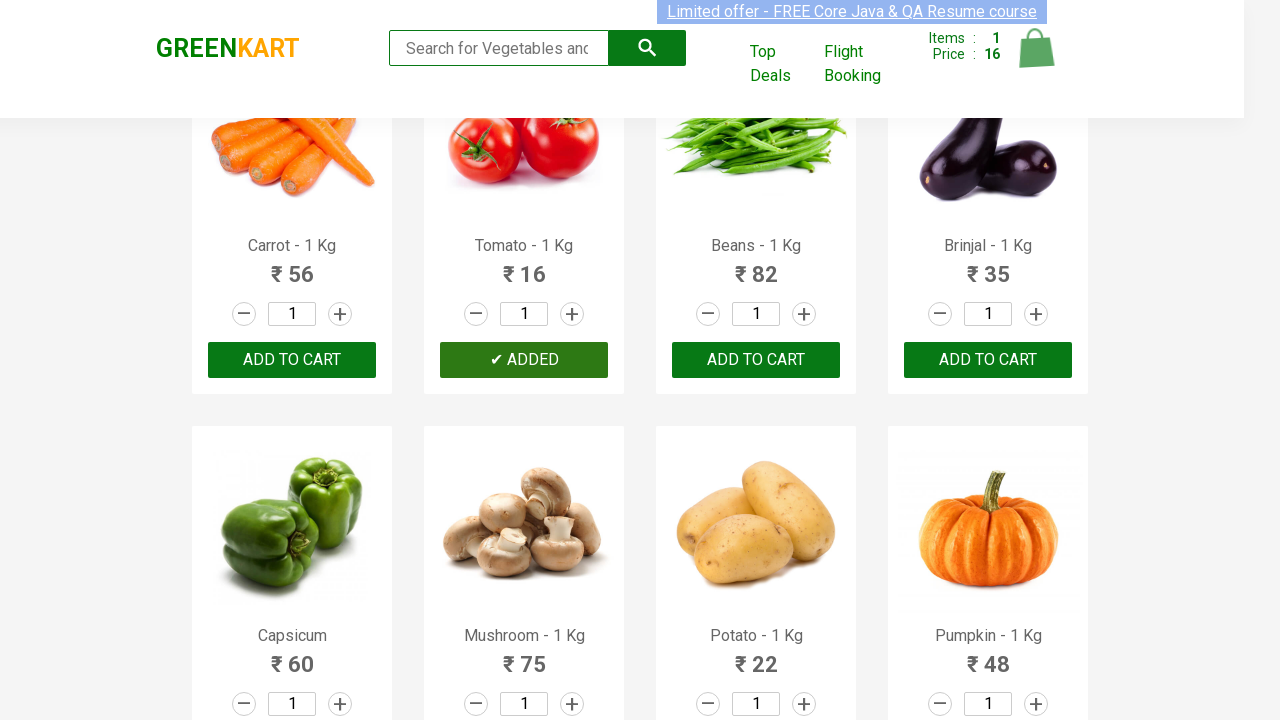

Added 'Mushroom' to cart at (524, 360) on xpath=//div[@class='product-action']/button >> nth=9
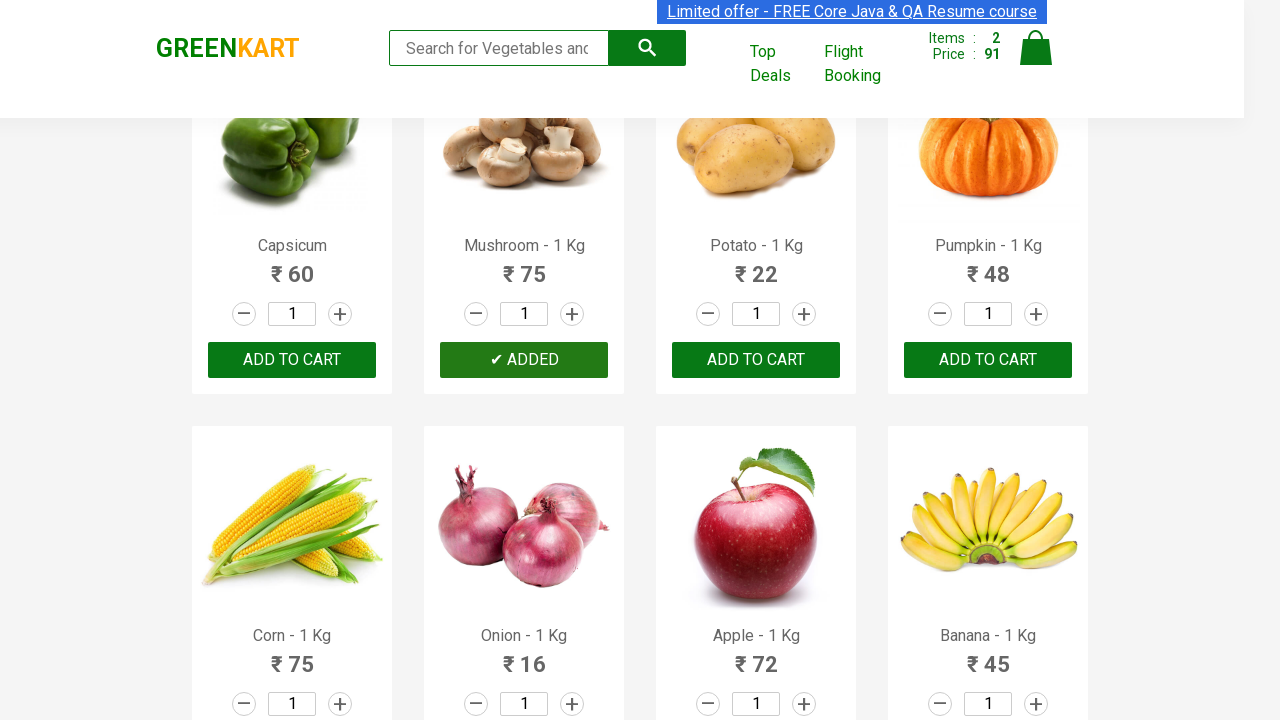

Added 'Apple' to cart at (756, 360) on xpath=//div[@class='product-action']/button >> nth=14
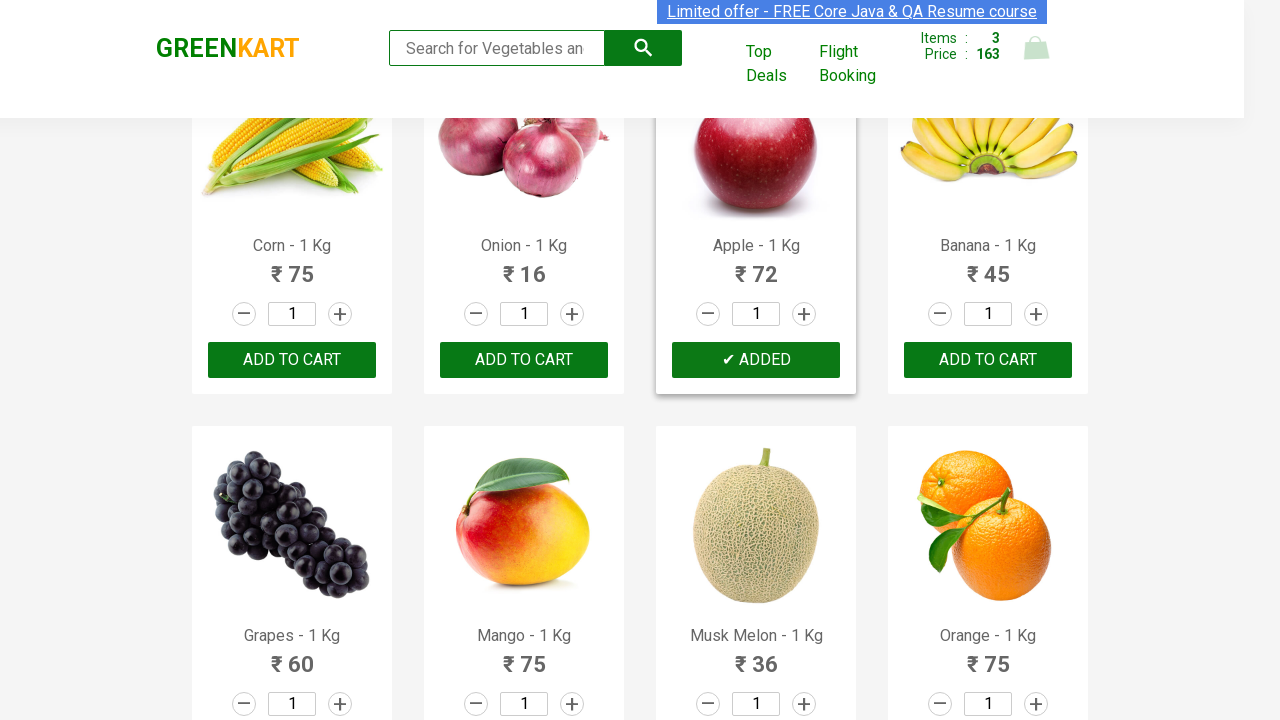

Added 'Banana' to cart at (988, 360) on xpath=//div[@class='product-action']/button >> nth=15
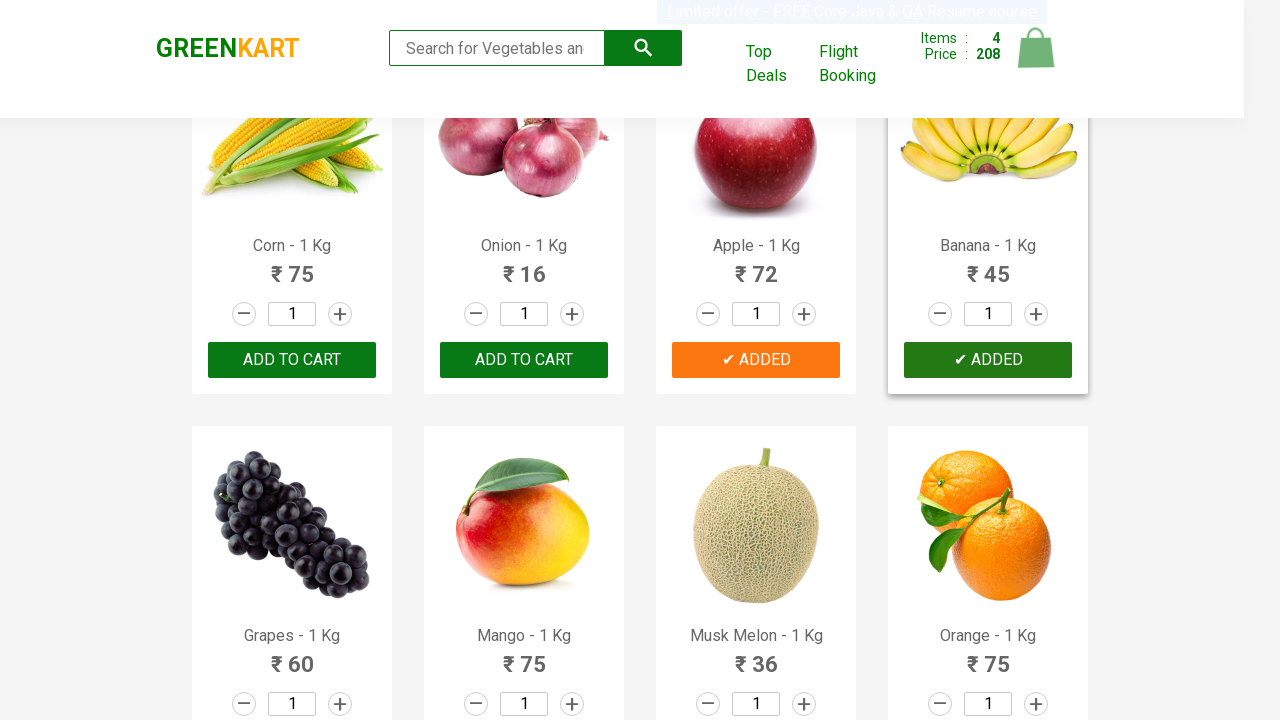

Clicked cart icon to view cart at (1036, 48) on [alt='Cart']
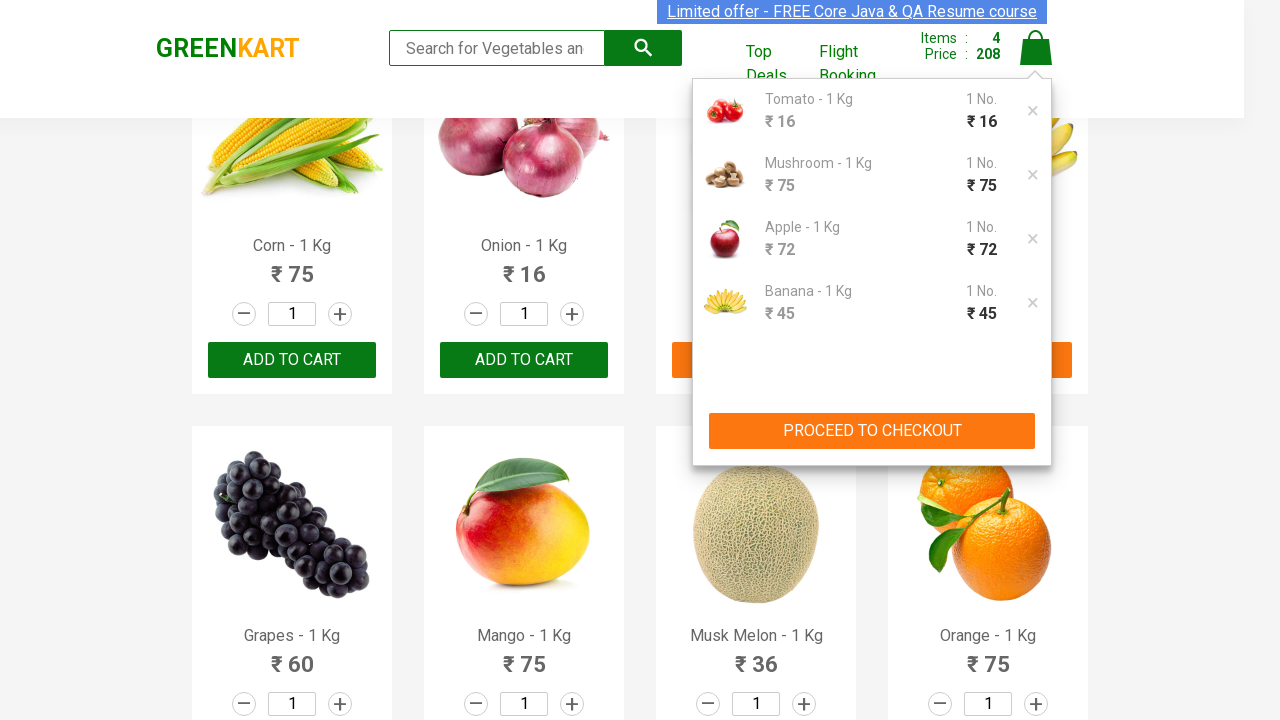

Clicked 'PROCEED TO CHECKOUT' button at (872, 431) on xpath=//button[contains(text(),'PROCEED TO CHECKOUT')]
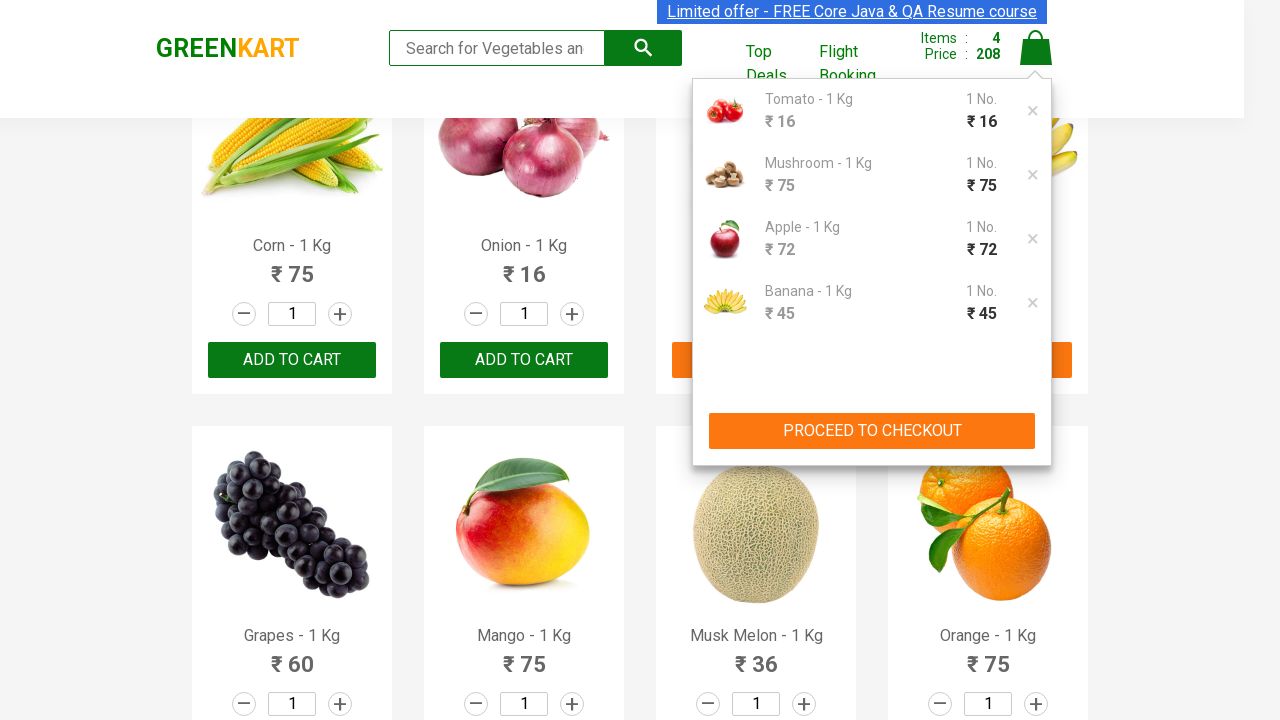

Promo code field became visible
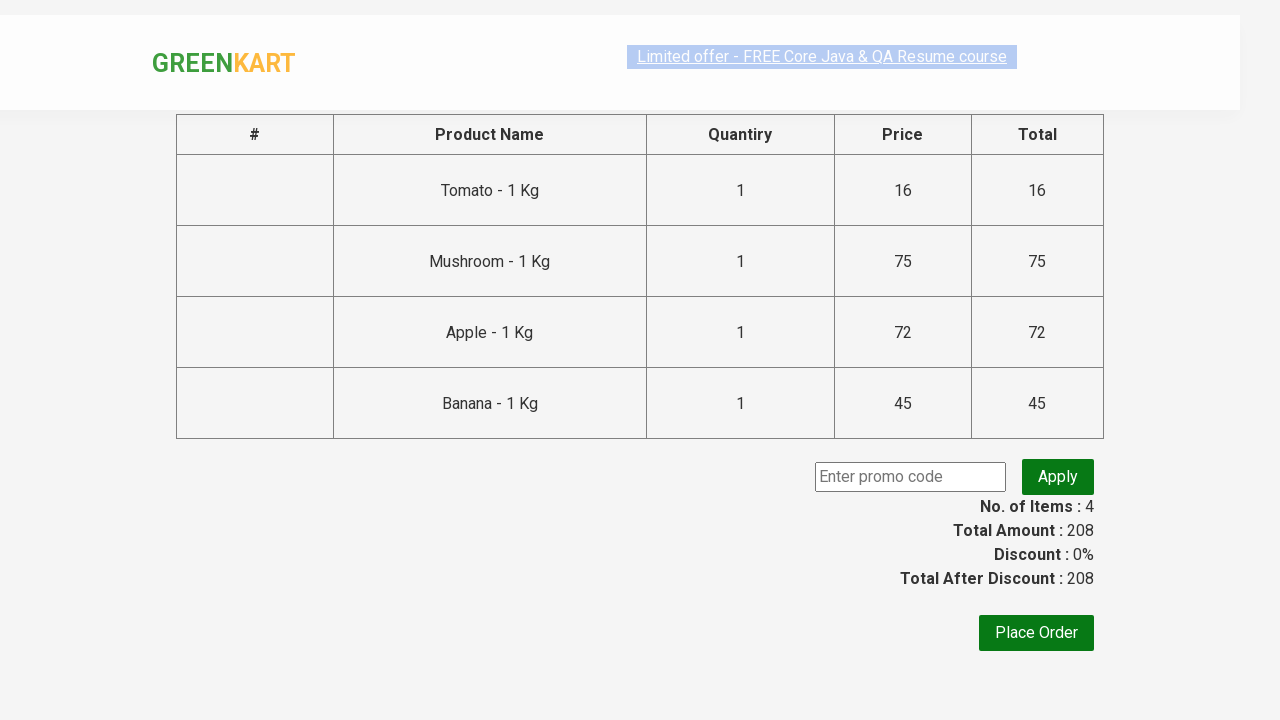

Entered promo code 'rahulshettyacademy' on .promoCode
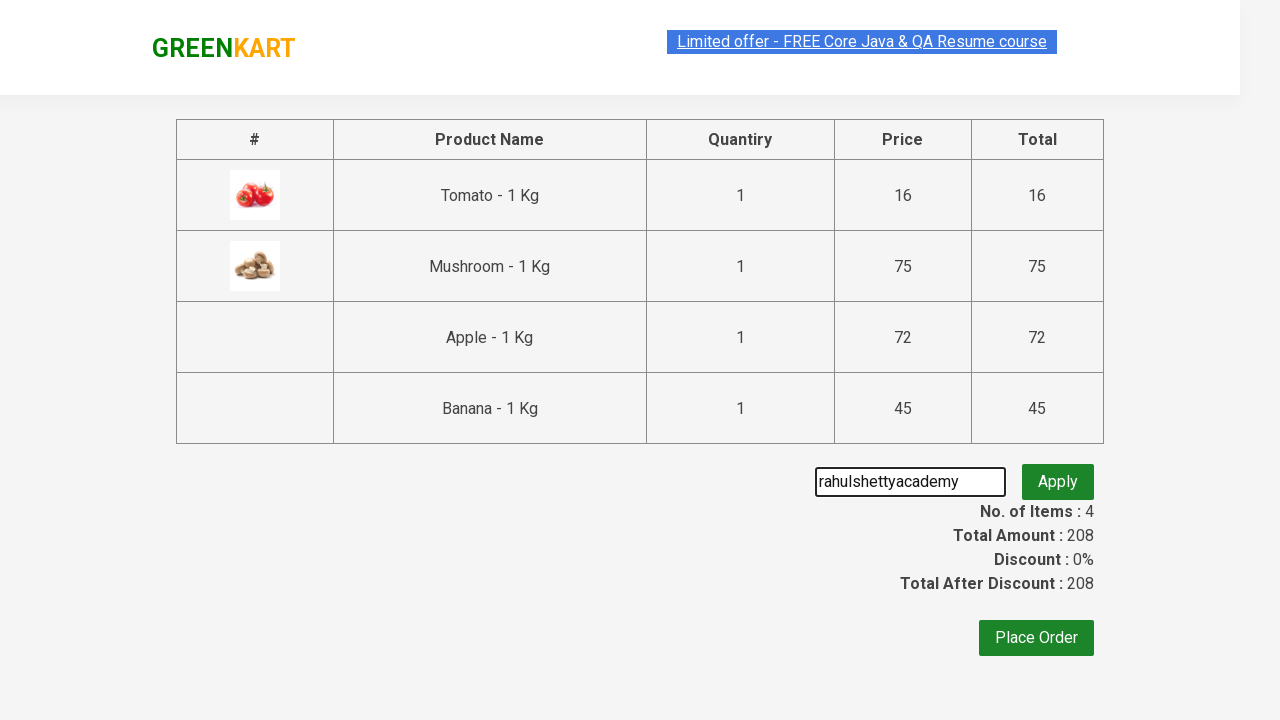

Clicked apply promo button at (1058, 477) on .promoBtn
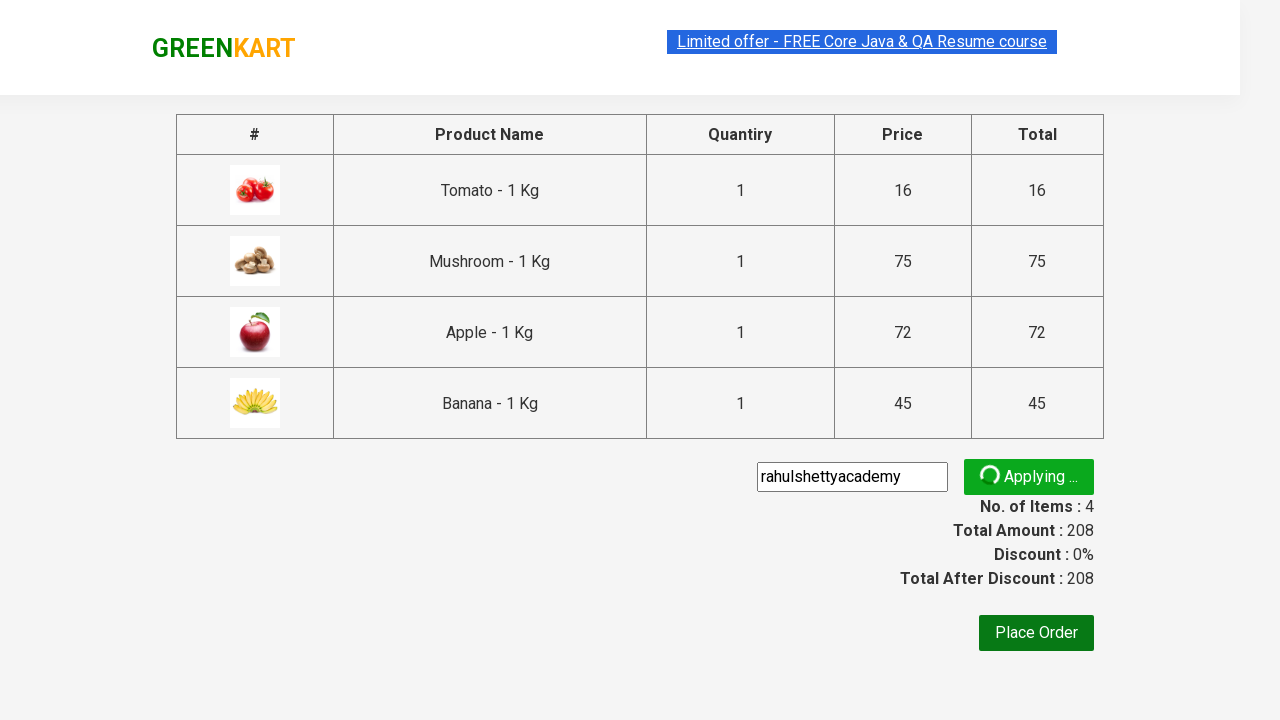

Promo code application confirmation message appeared
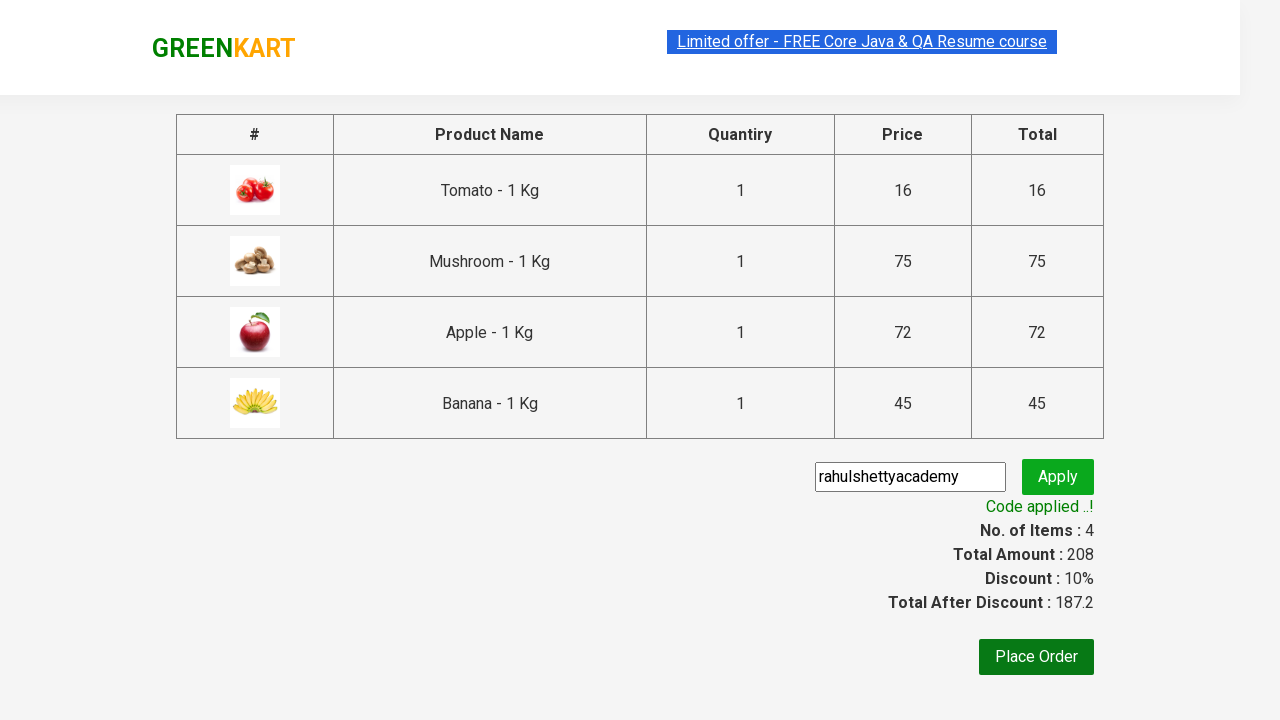

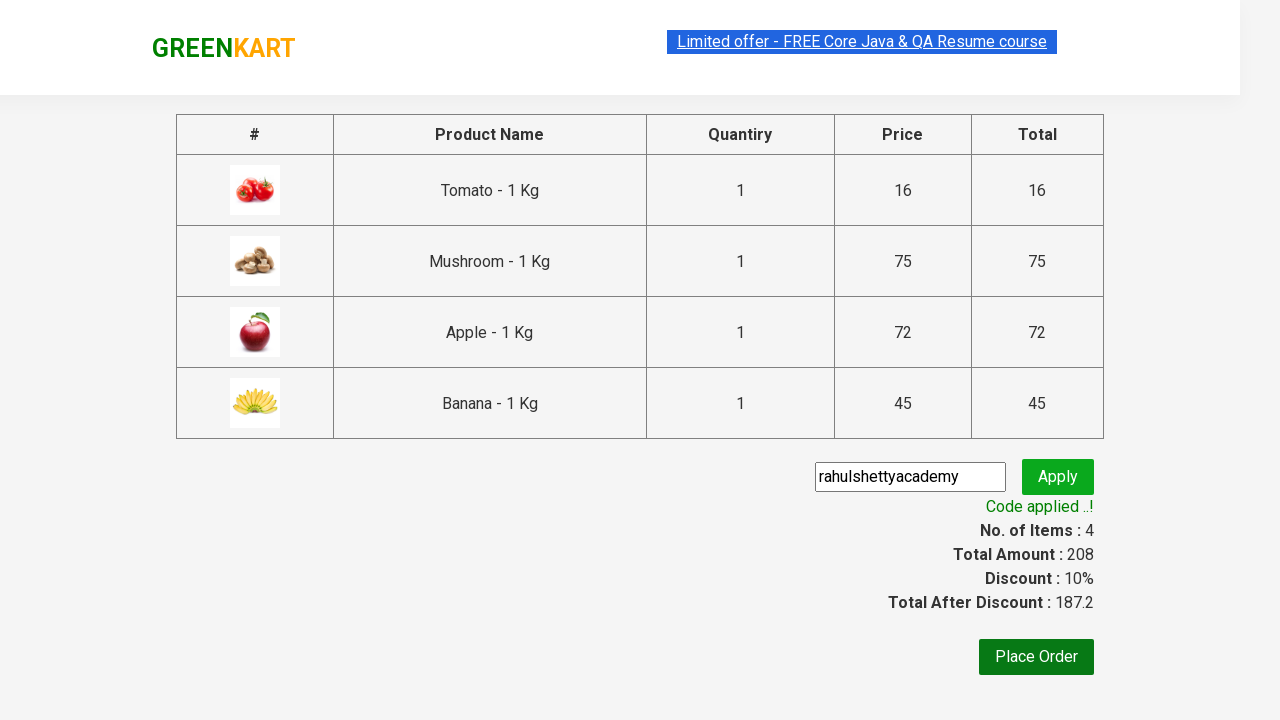